Navigates to a book listing page and scrolls through the page to find a specific book titled "Birds" among the dynamically loaded content

Starting URL: https://www.booksbykilo.in/new-books

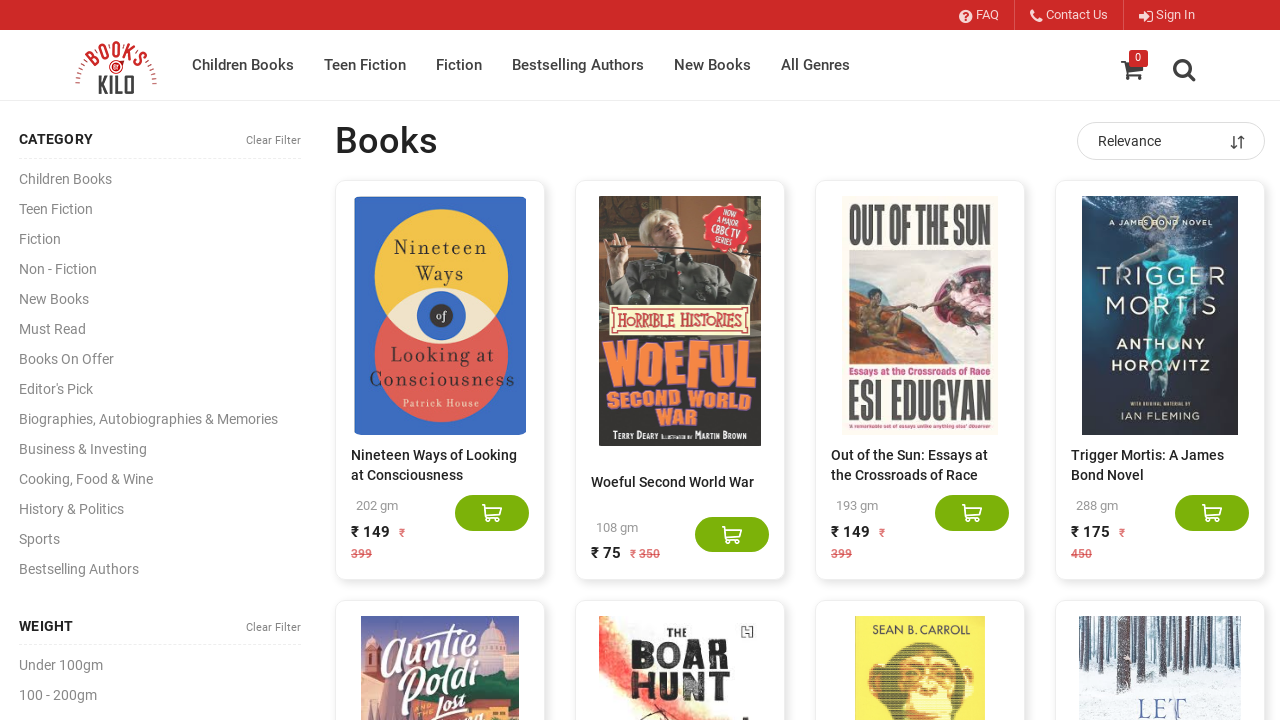

Navigated to book listing page at https://www.booksbykilo.in/new-books
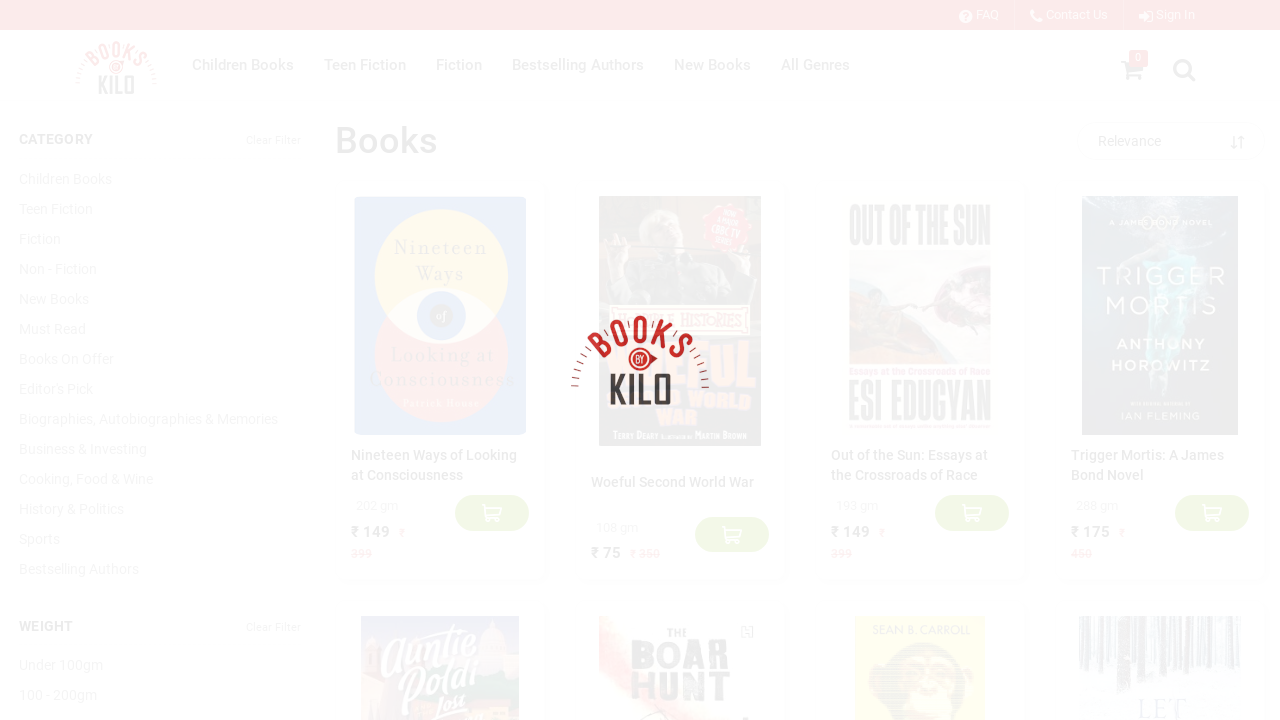

Scrolled down to load more books (scroll attempt 1/10)
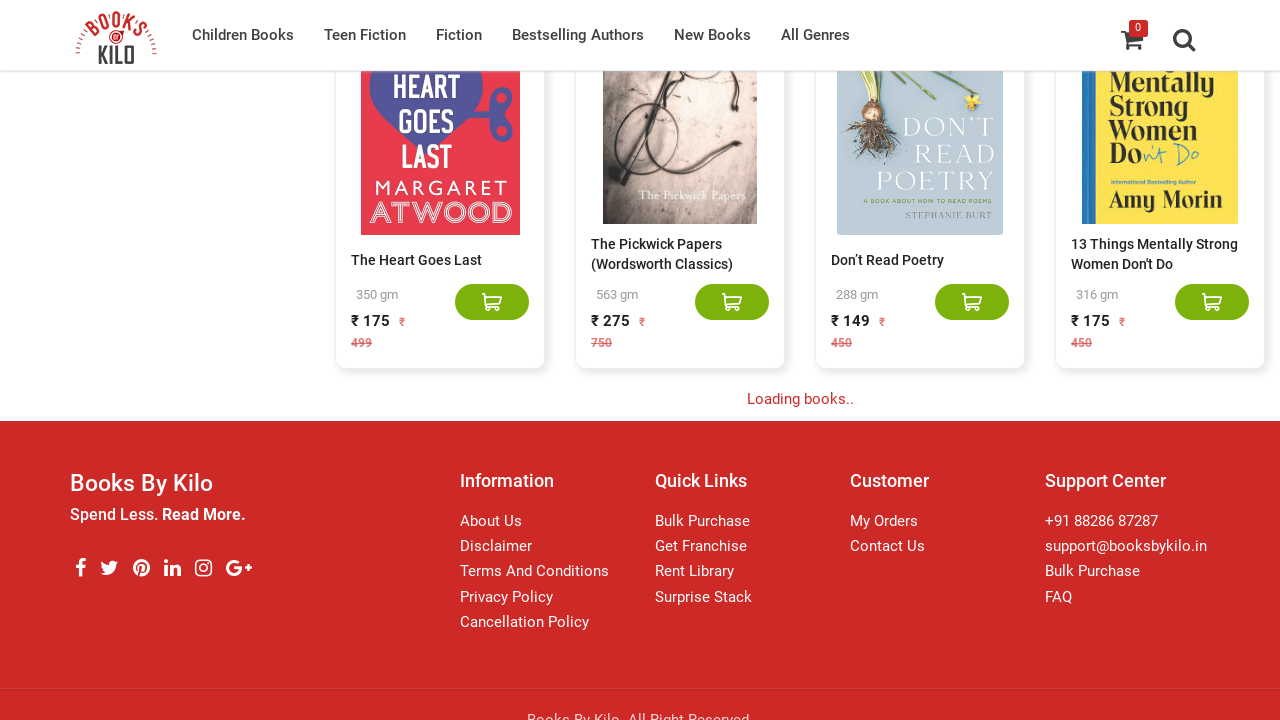

Waited 2 seconds for new book content to load dynamically
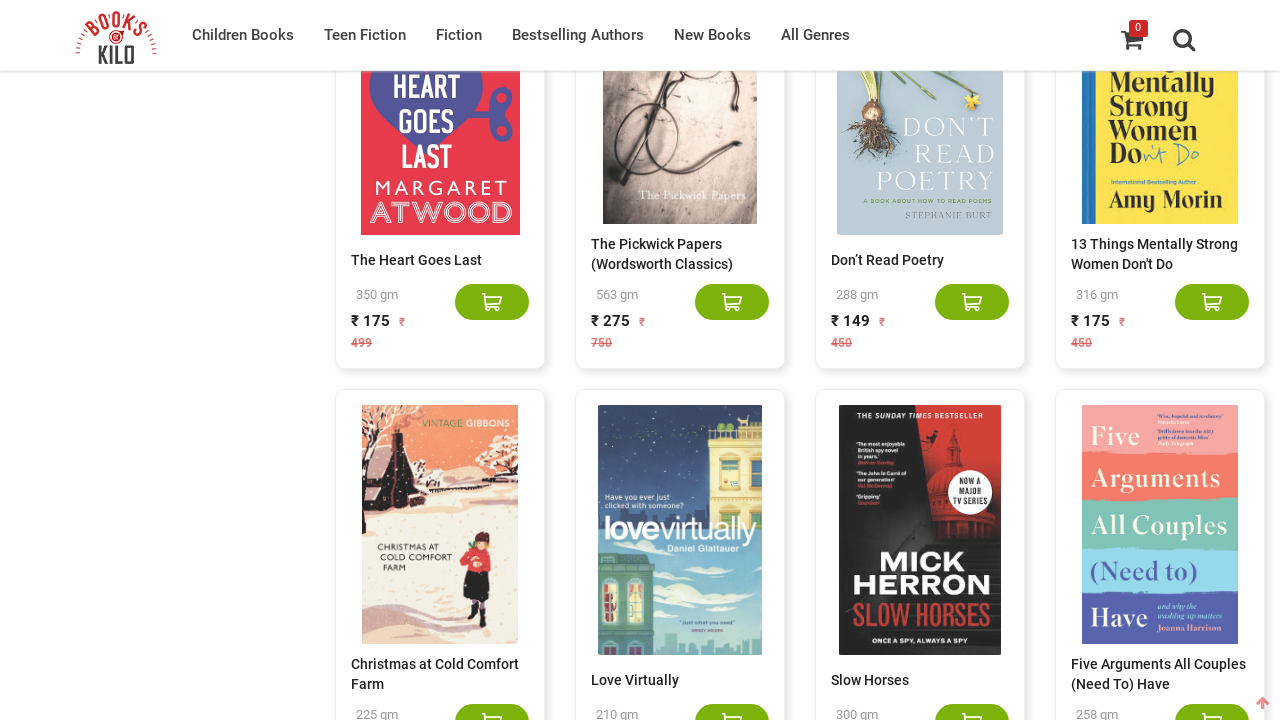

Scrolled down to load more books (scroll attempt 2/10)
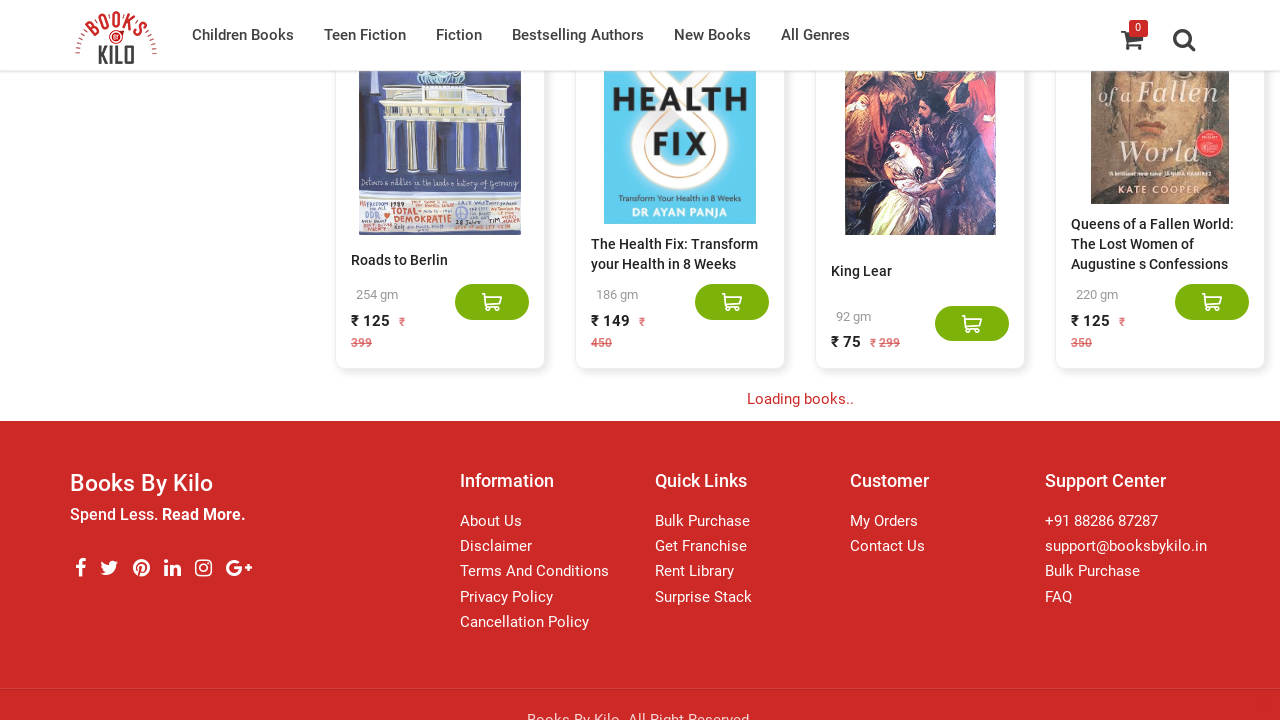

Waited 2 seconds for new book content to load dynamically
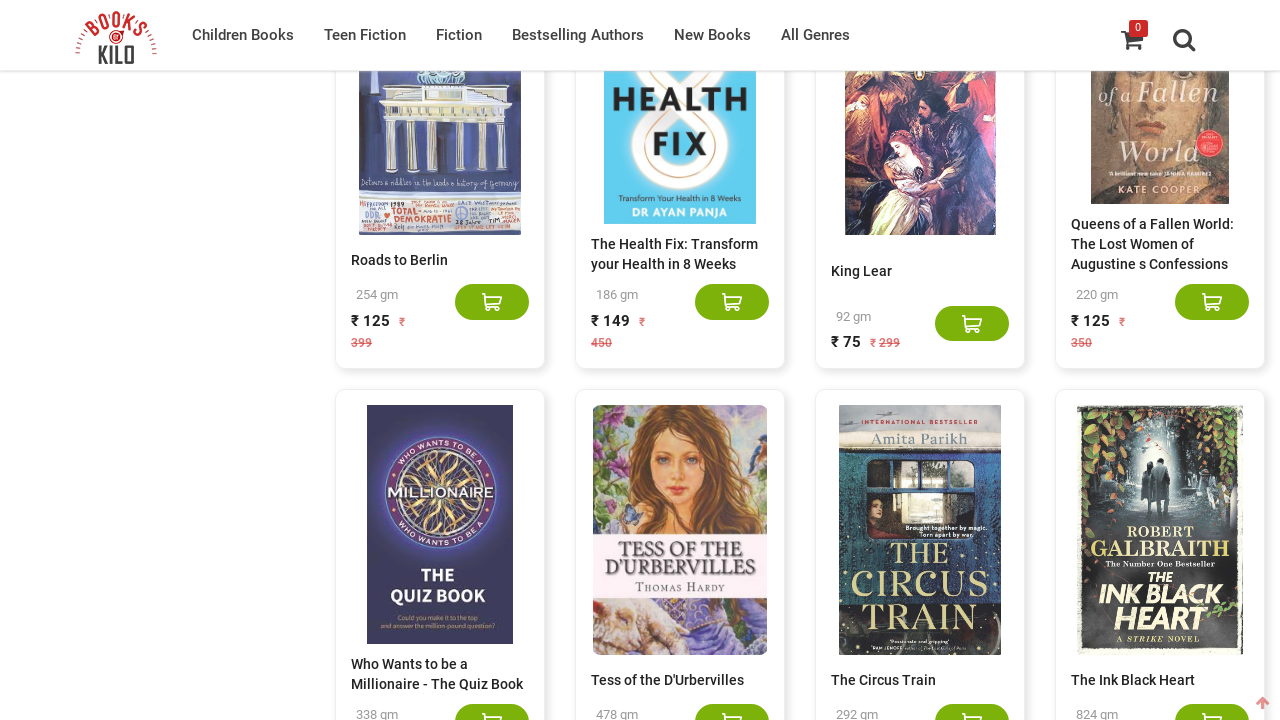

Scrolled down to load more books (scroll attempt 3/10)
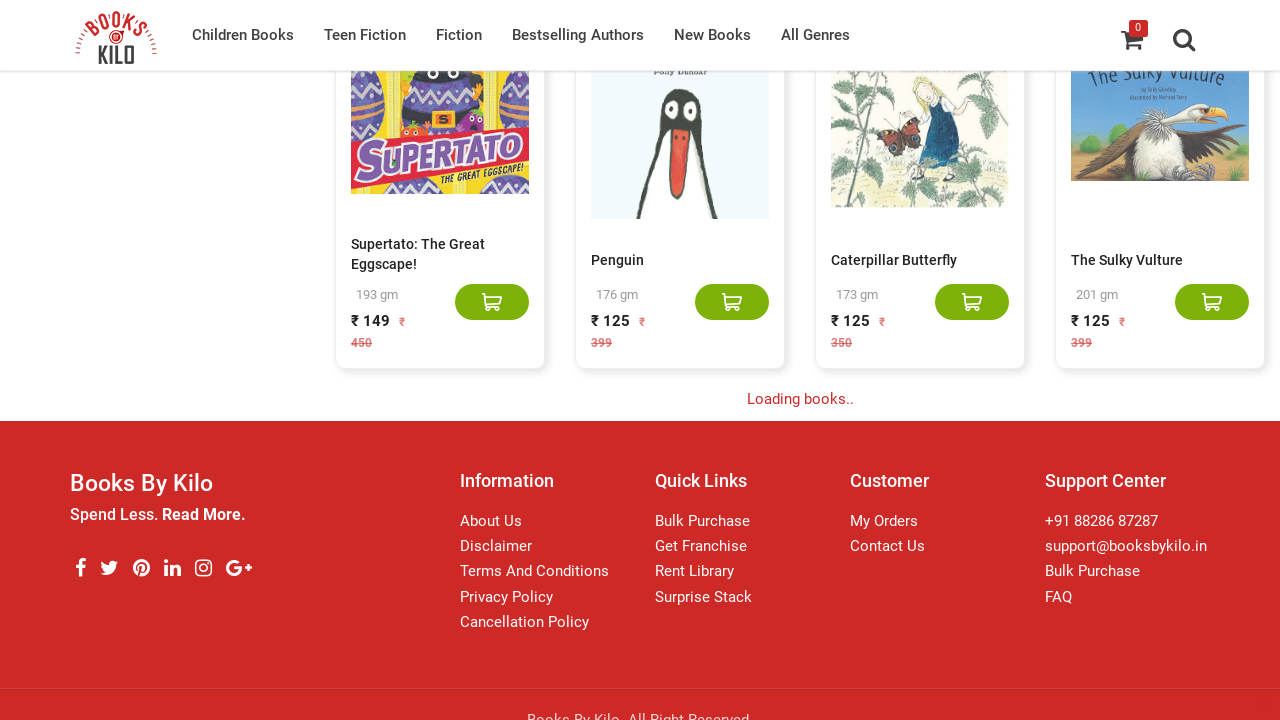

Waited 2 seconds for new book content to load dynamically
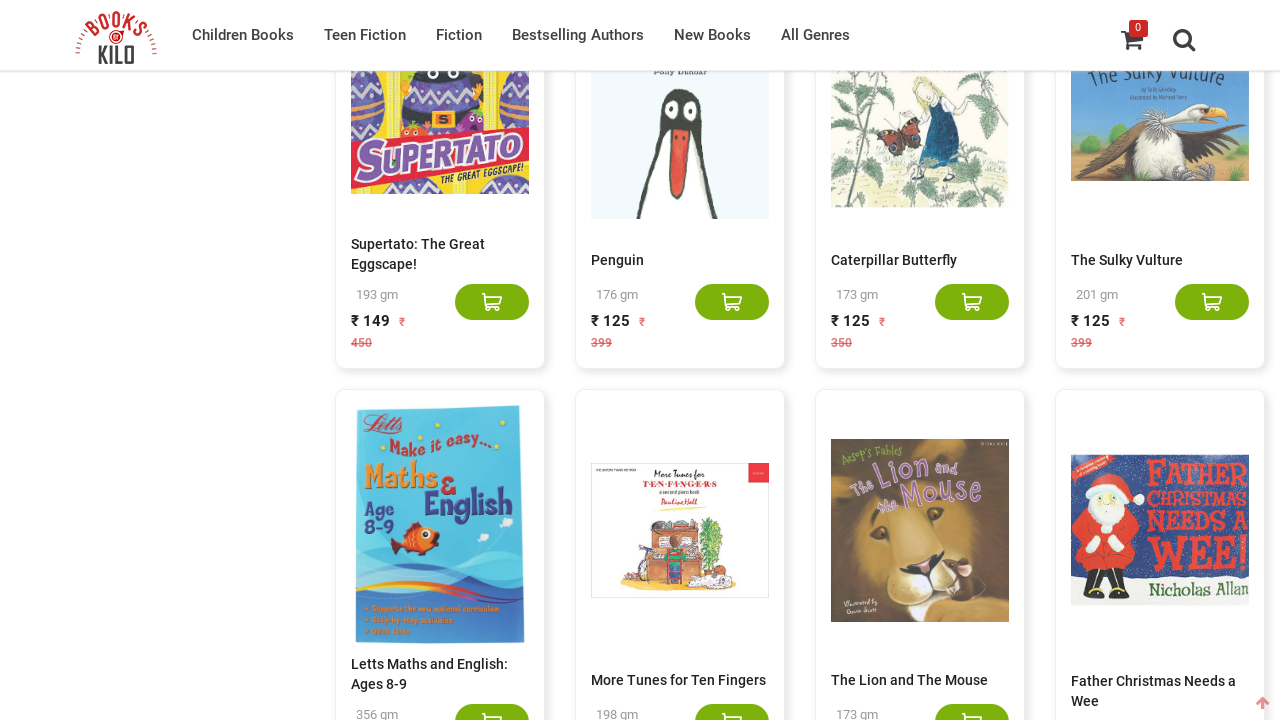

Scrolled down to load more books (scroll attempt 4/10)
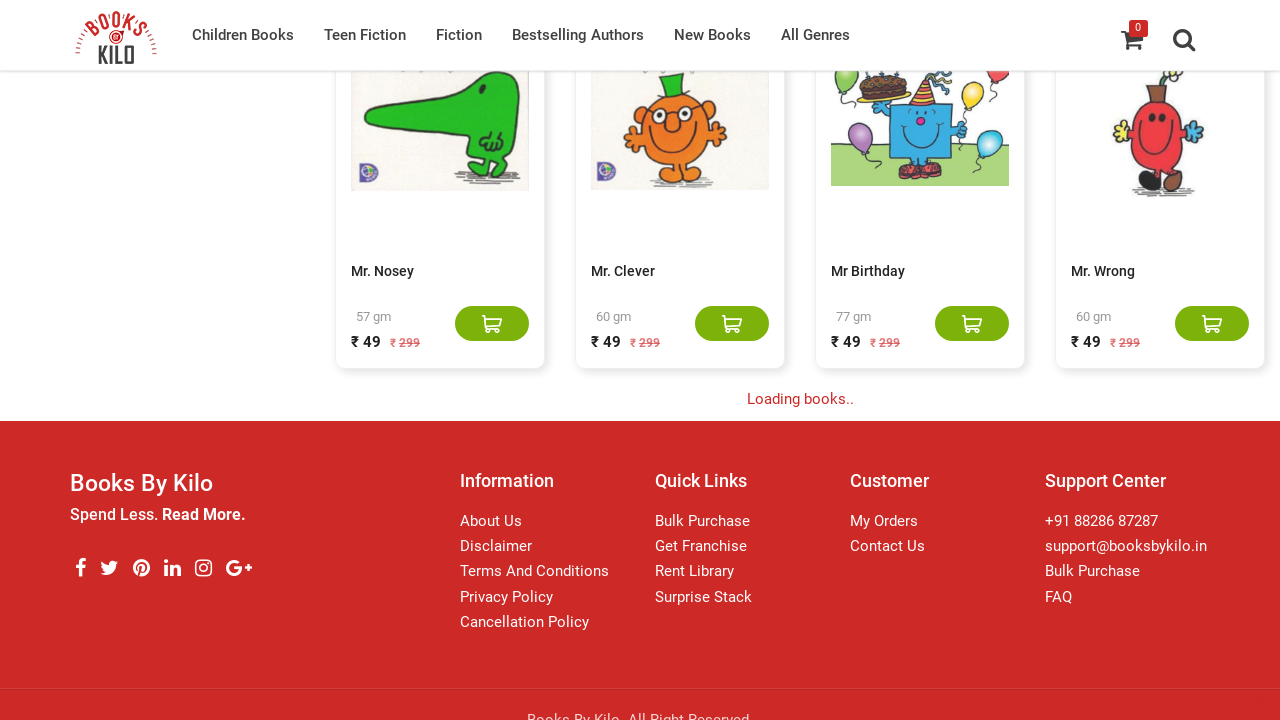

Waited 2 seconds for new book content to load dynamically
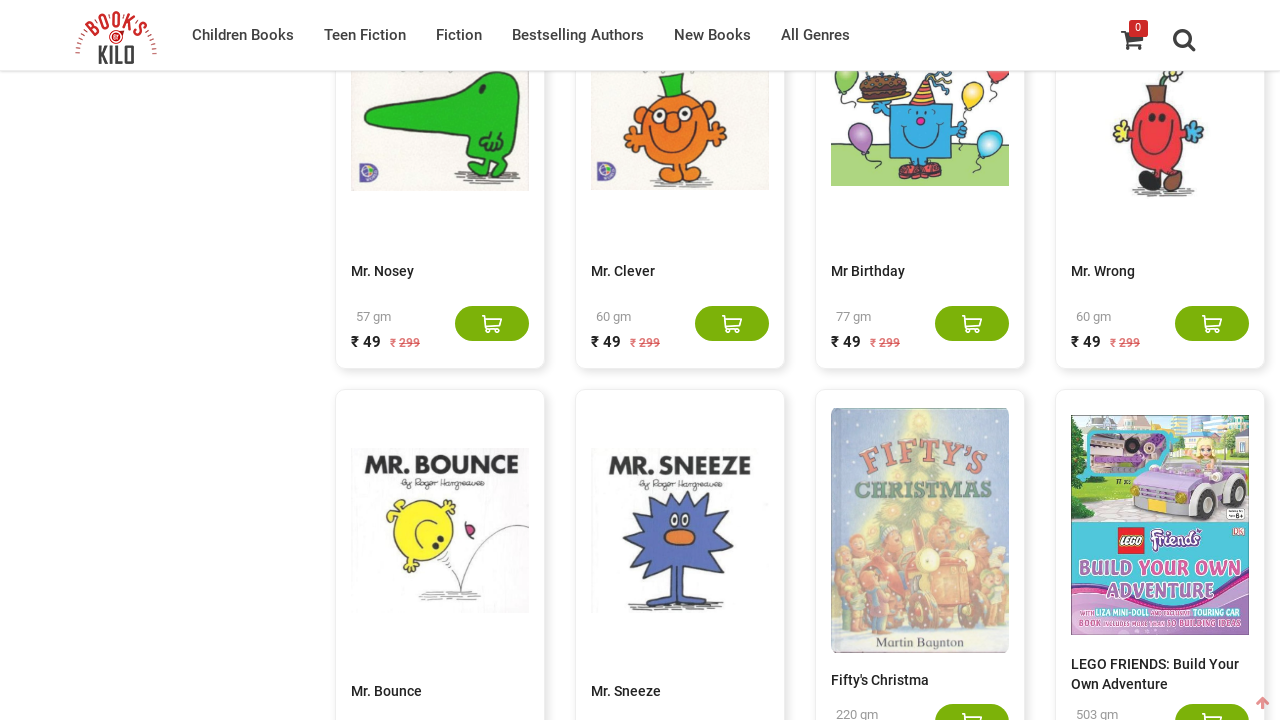

Scrolled down to load more books (scroll attempt 5/10)
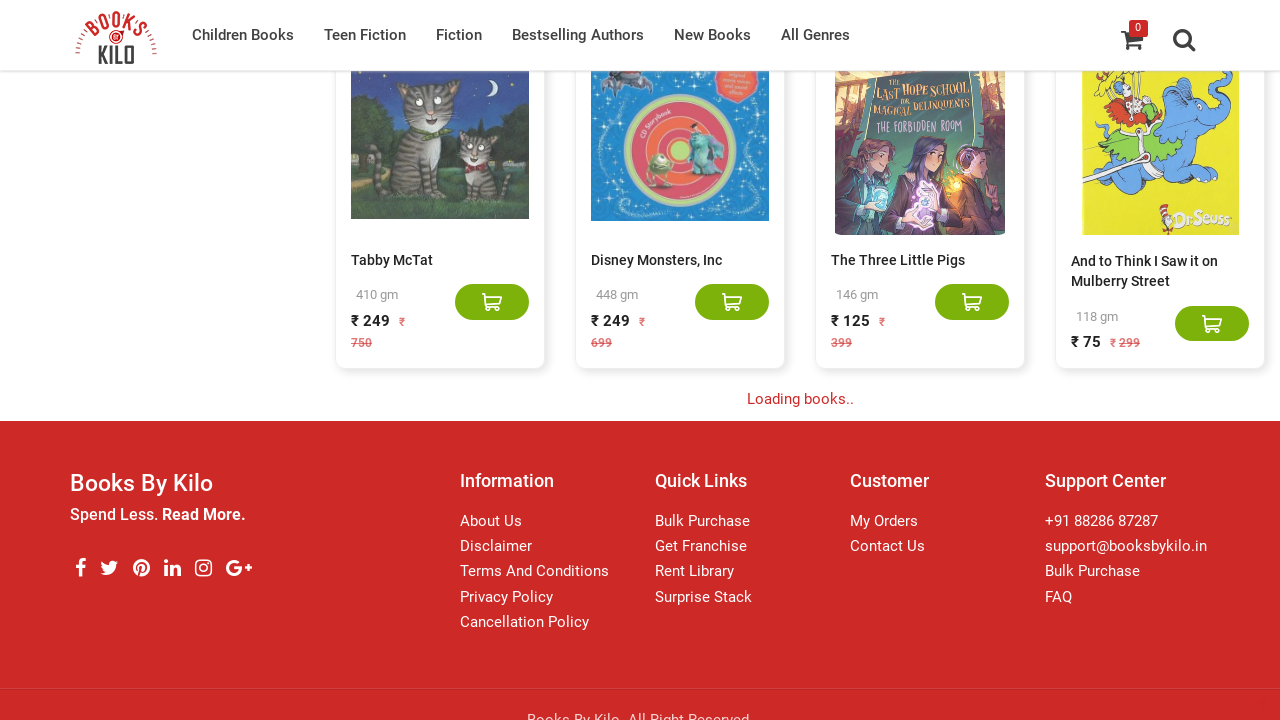

Waited 2 seconds for new book content to load dynamically
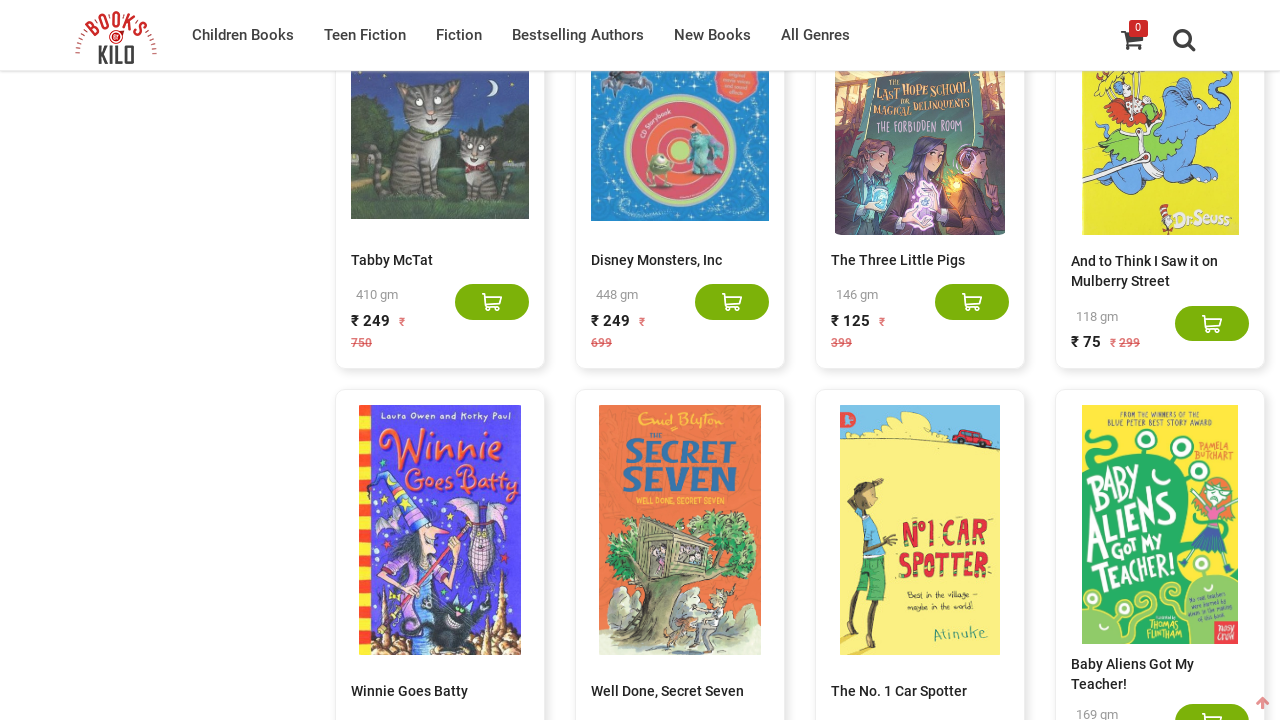

Scrolled down to load more books (scroll attempt 6/10)
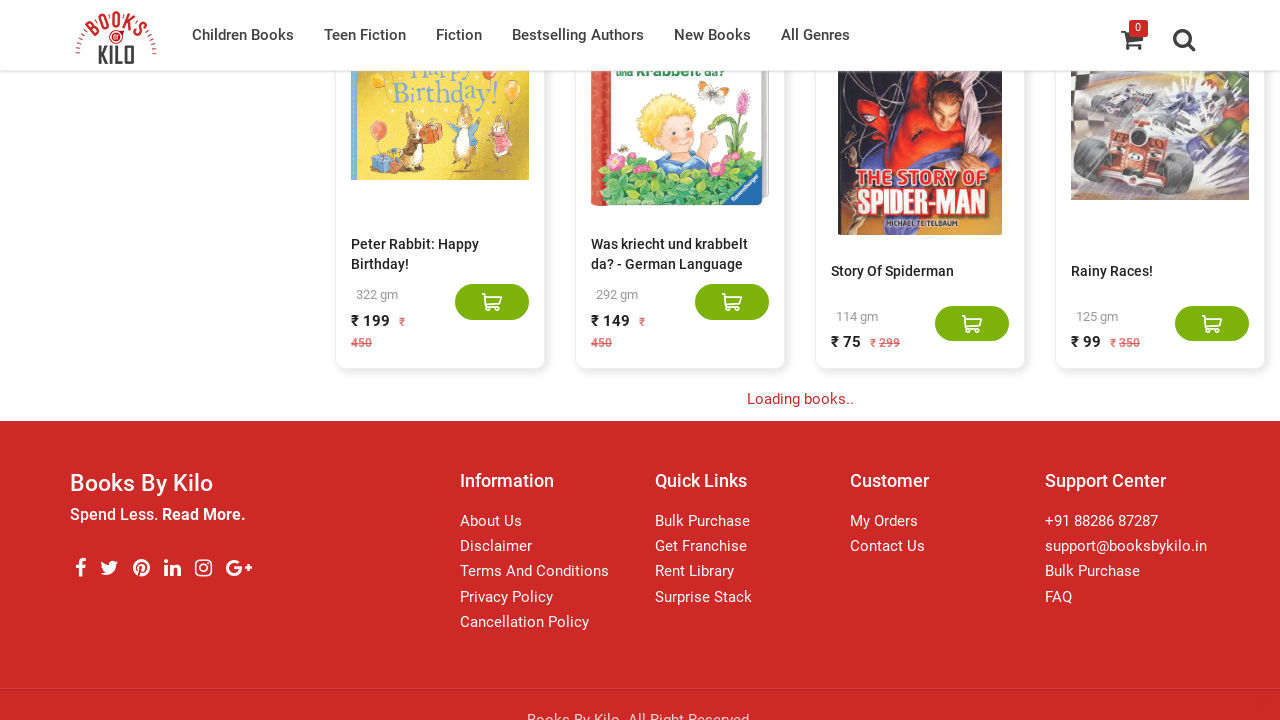

Waited 2 seconds for new book content to load dynamically
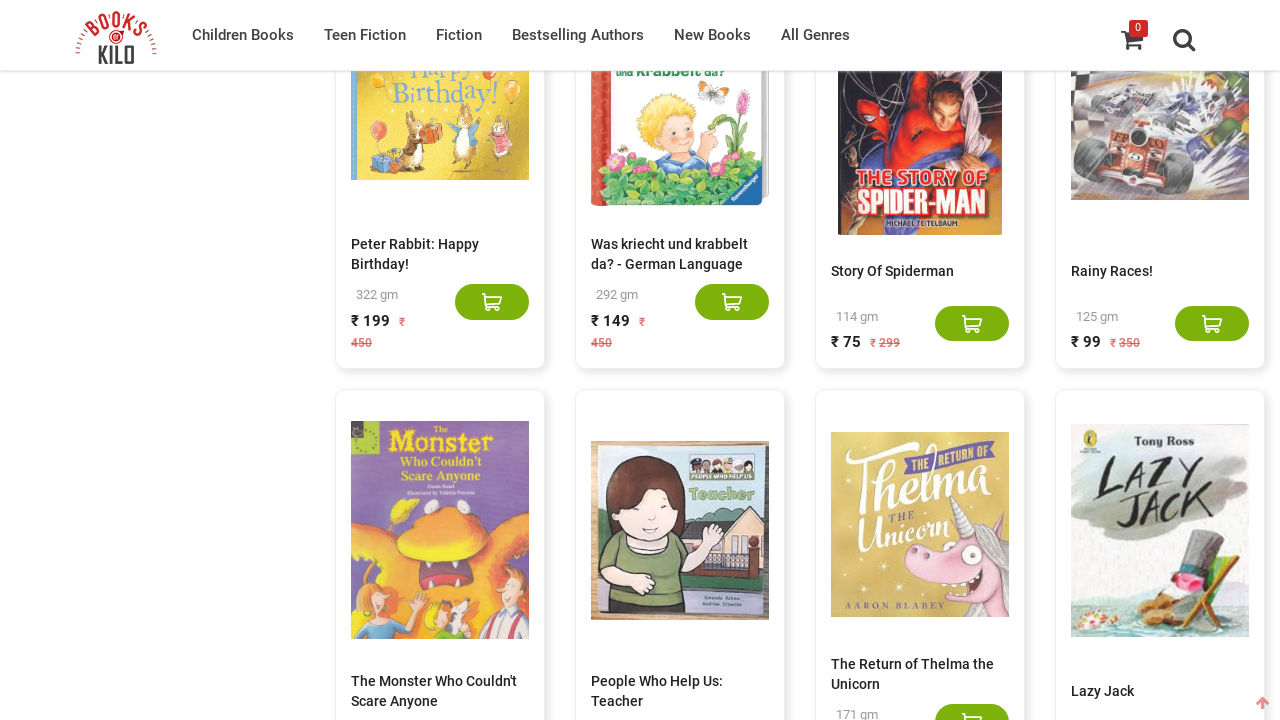

Scrolled down to load more books (scroll attempt 7/10)
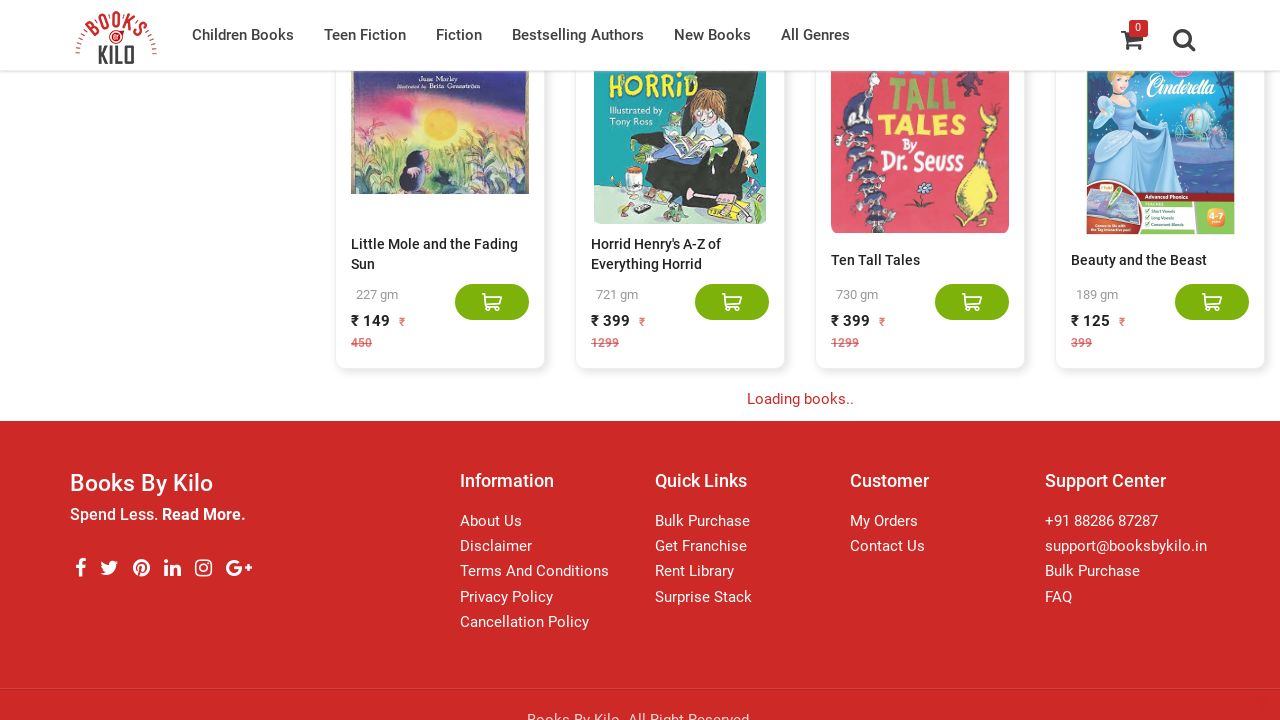

Waited 2 seconds for new book content to load dynamically
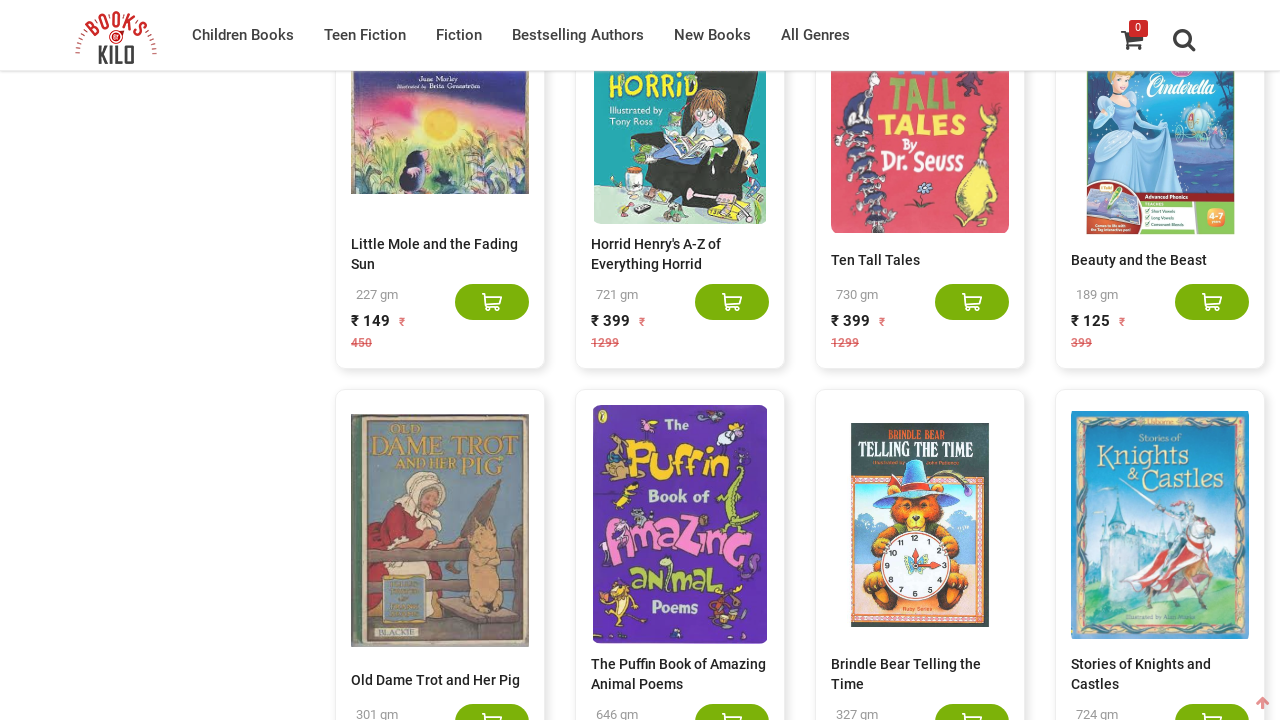

Scrolled down to load more books (scroll attempt 8/10)
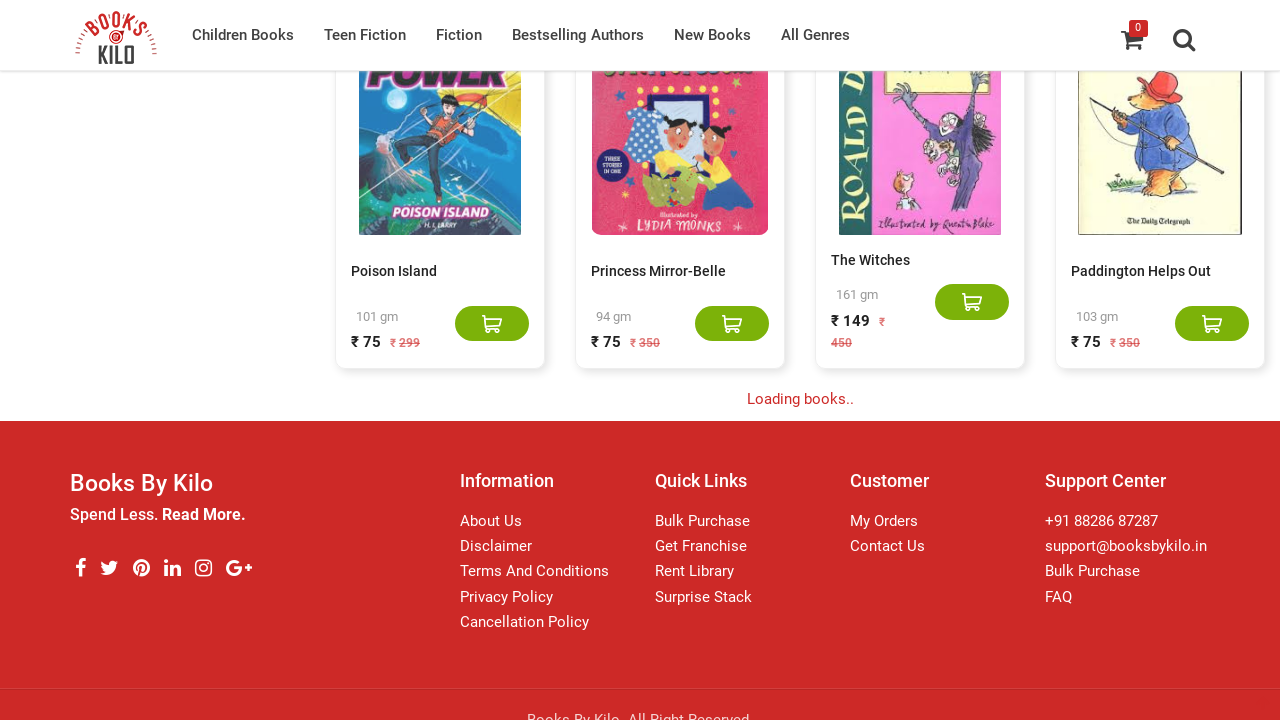

Waited 2 seconds for new book content to load dynamically
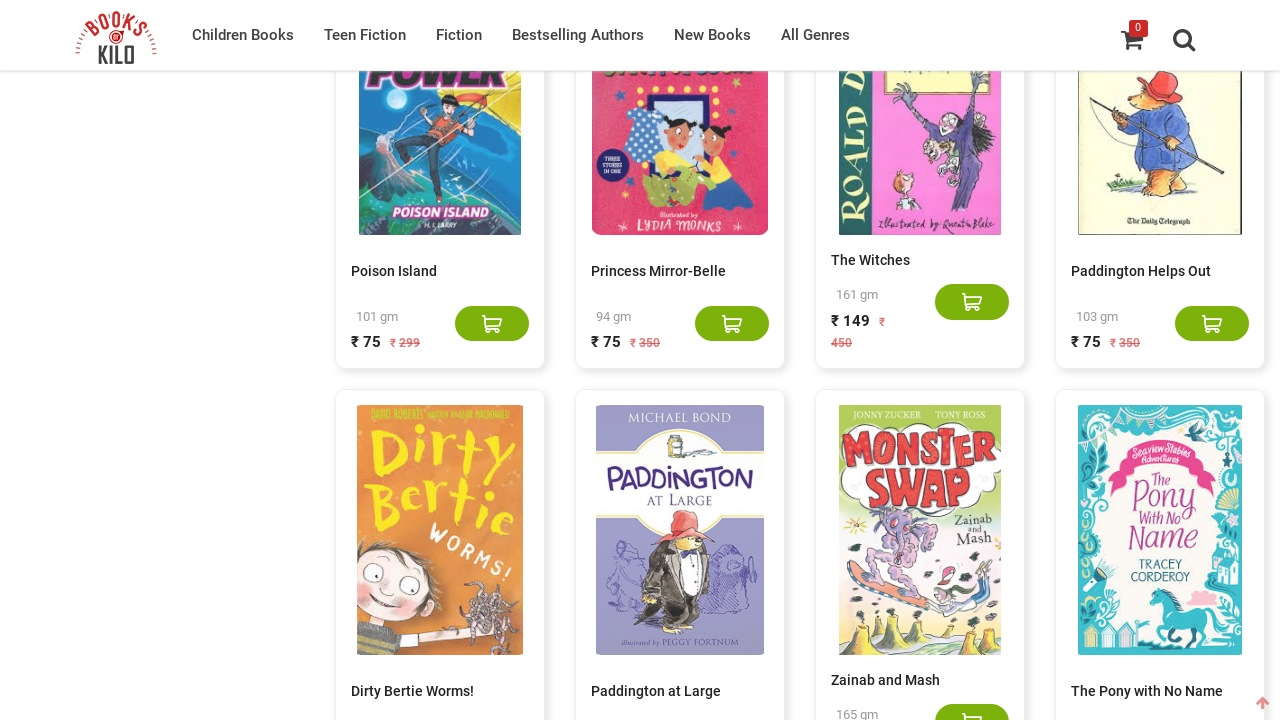

Scrolled down to load more books (scroll attempt 9/10)
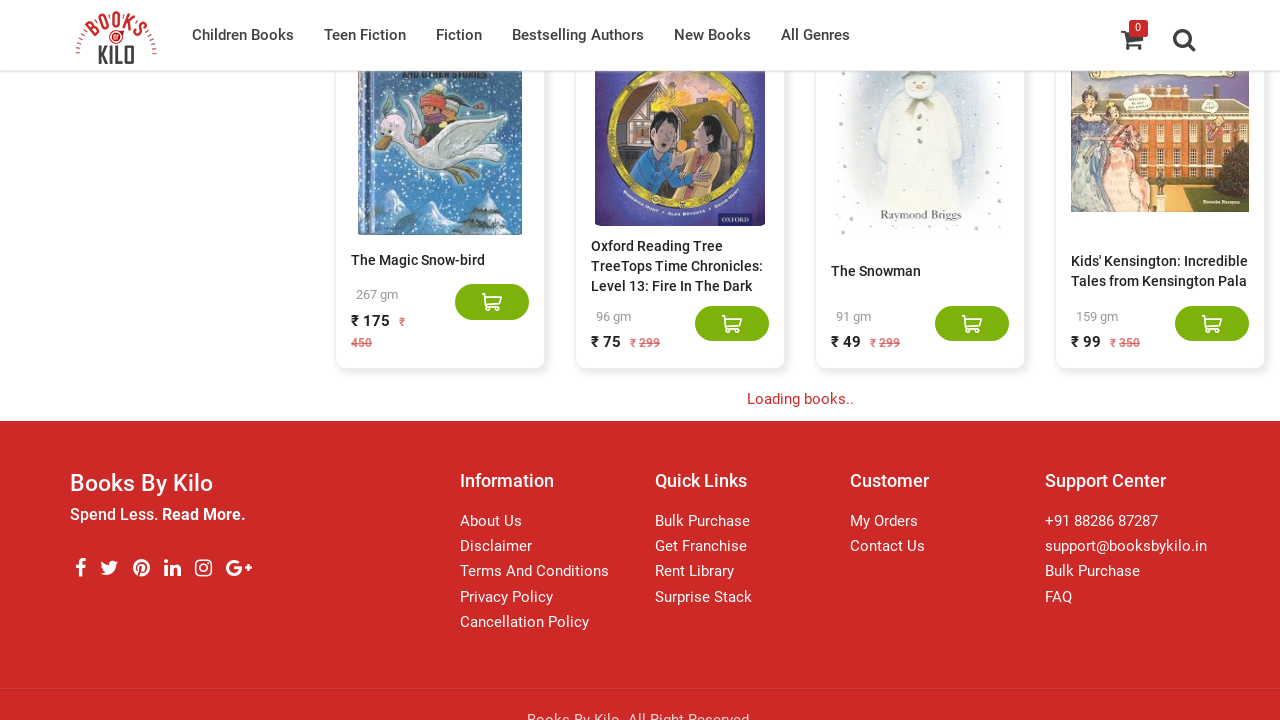

Waited 2 seconds for new book content to load dynamically
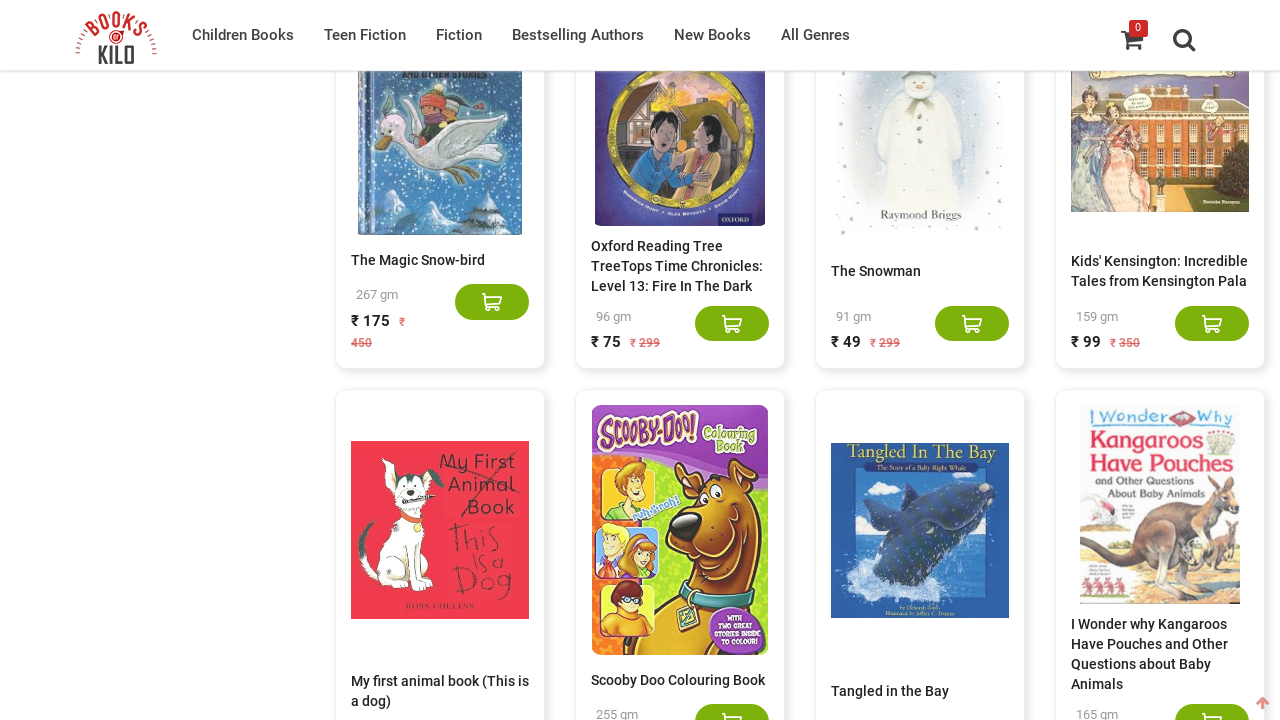

Scrolled down to load more books (scroll attempt 10/10)
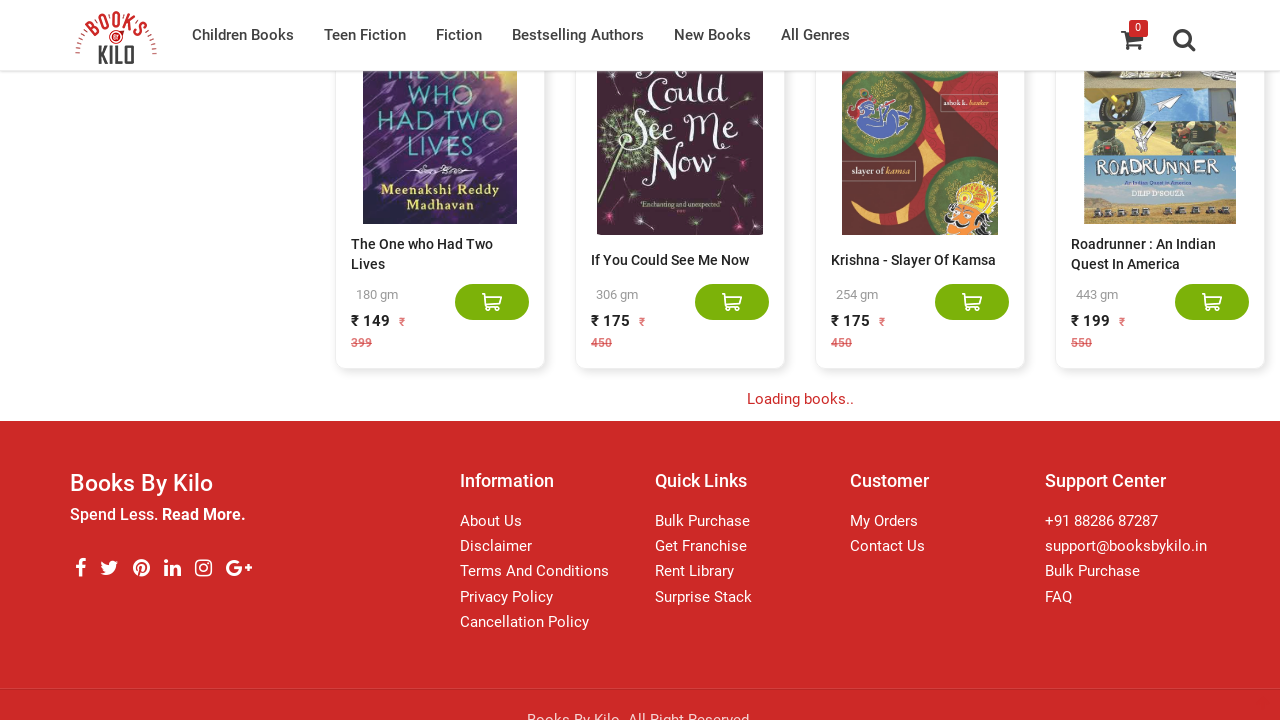

Waited 2 seconds for new book content to load dynamically
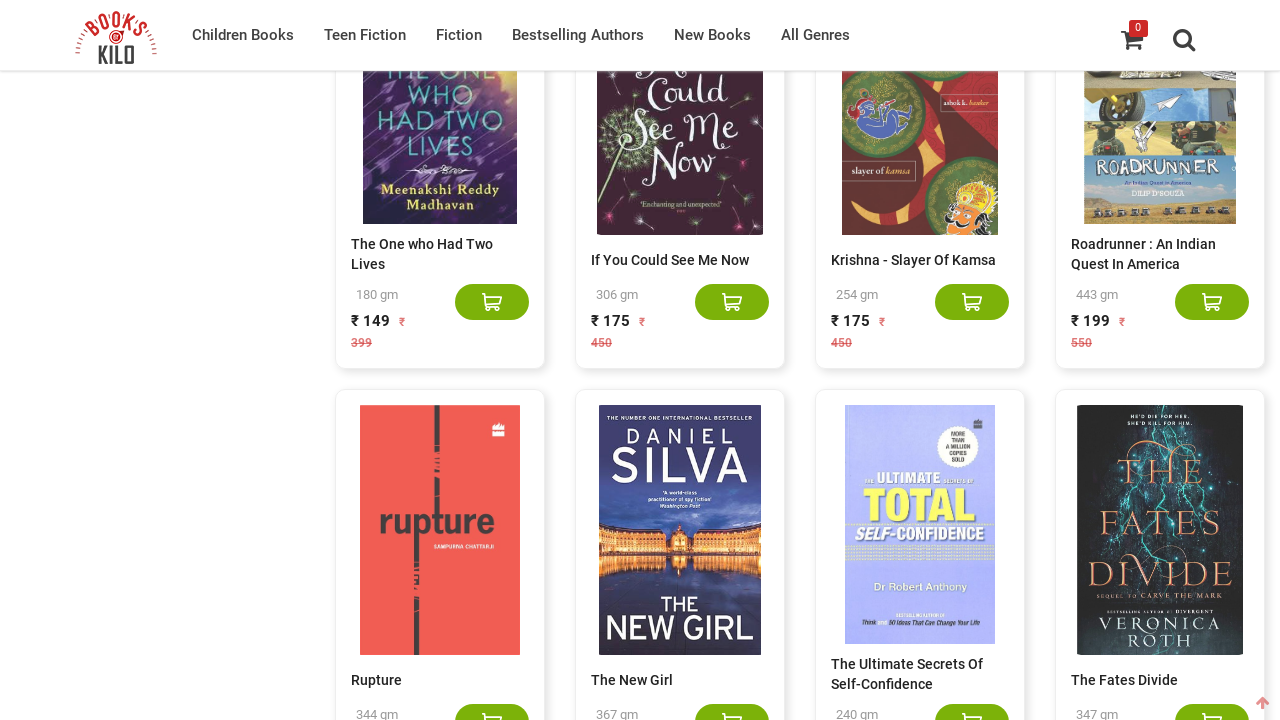

Book 'Birds' not found after scrolling through maximum number of attempts
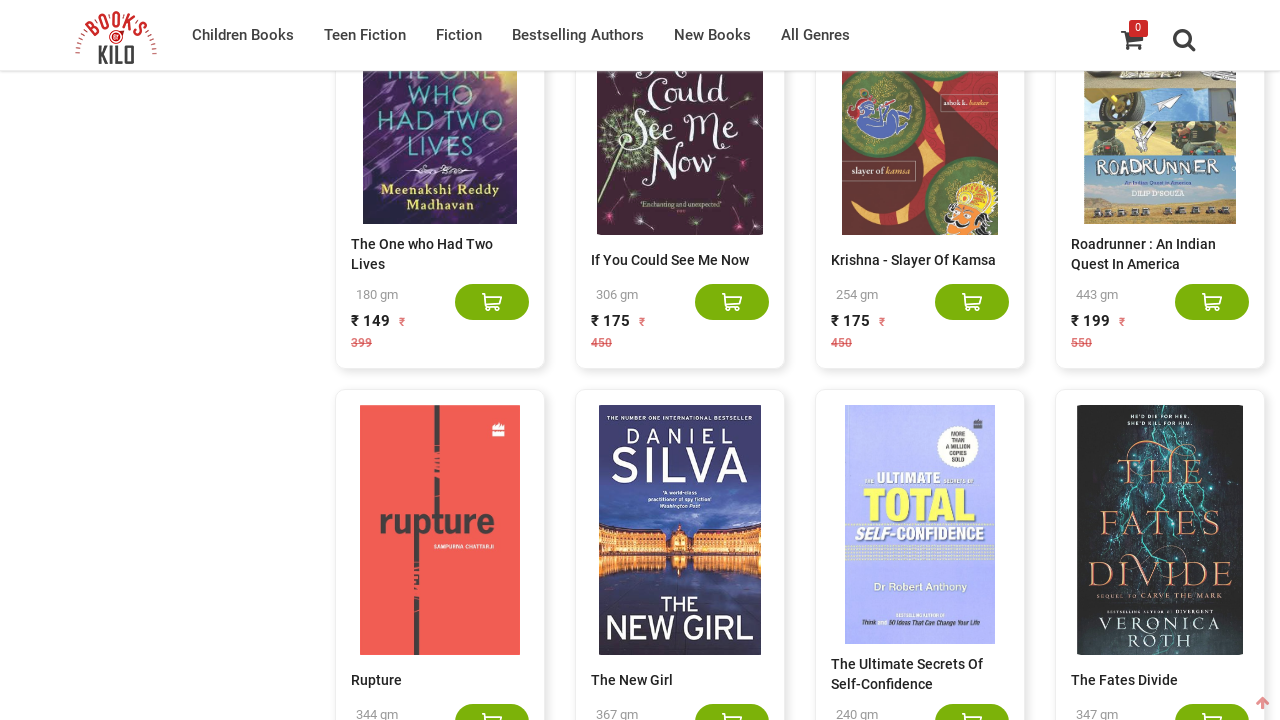

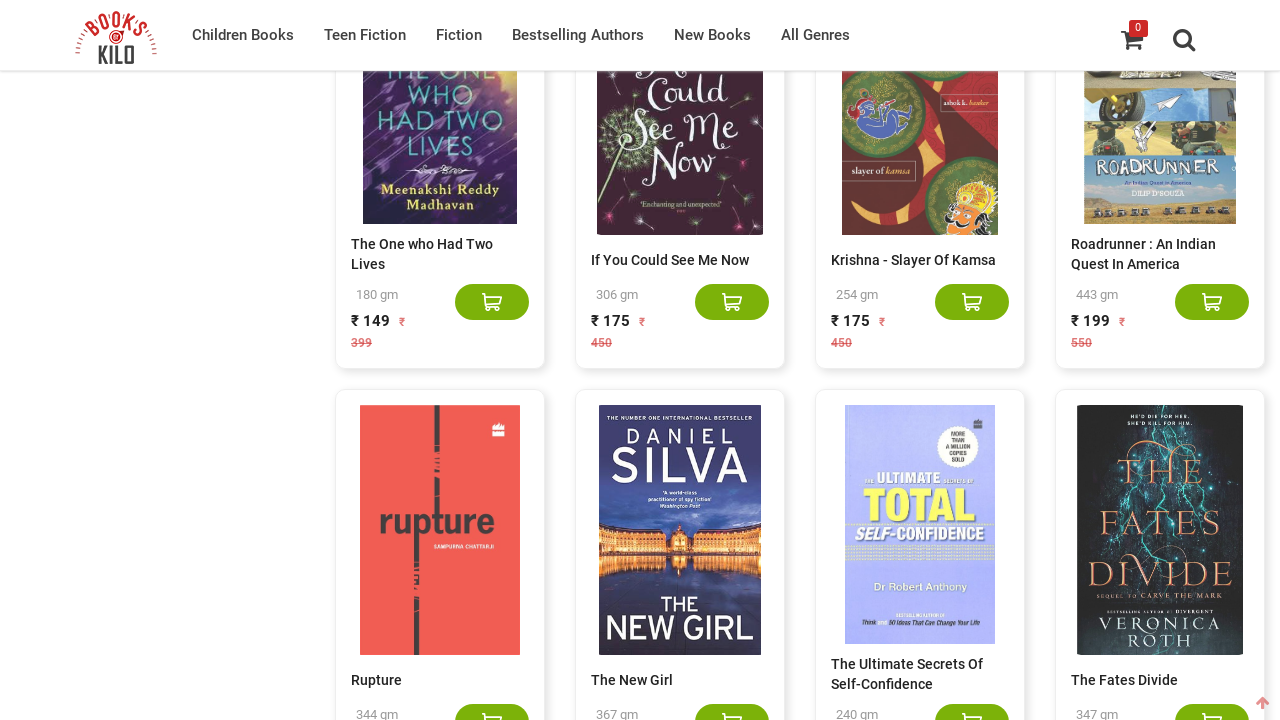